Tests infinite scroll loading on a category page by scrolling to the bottom repeatedly until no more content loads

Starting URL: https://filmzie.com/category/action

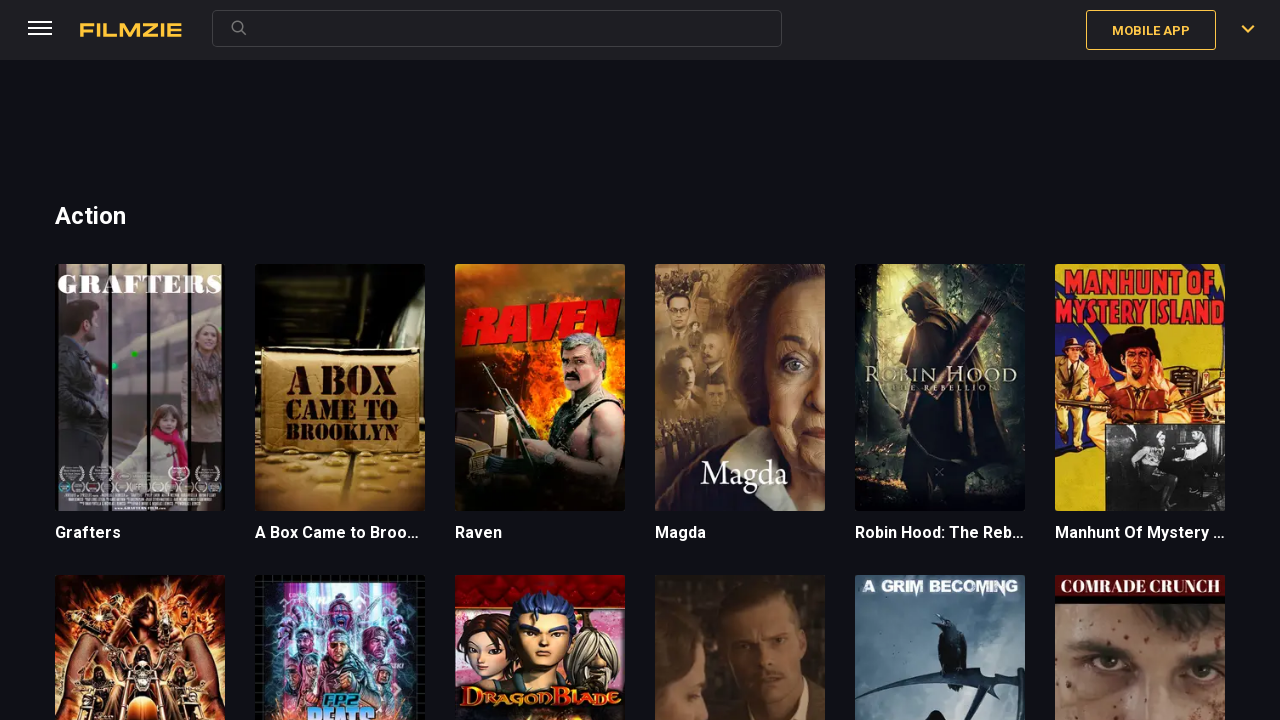

Waited for initial movie titles to load on action category page
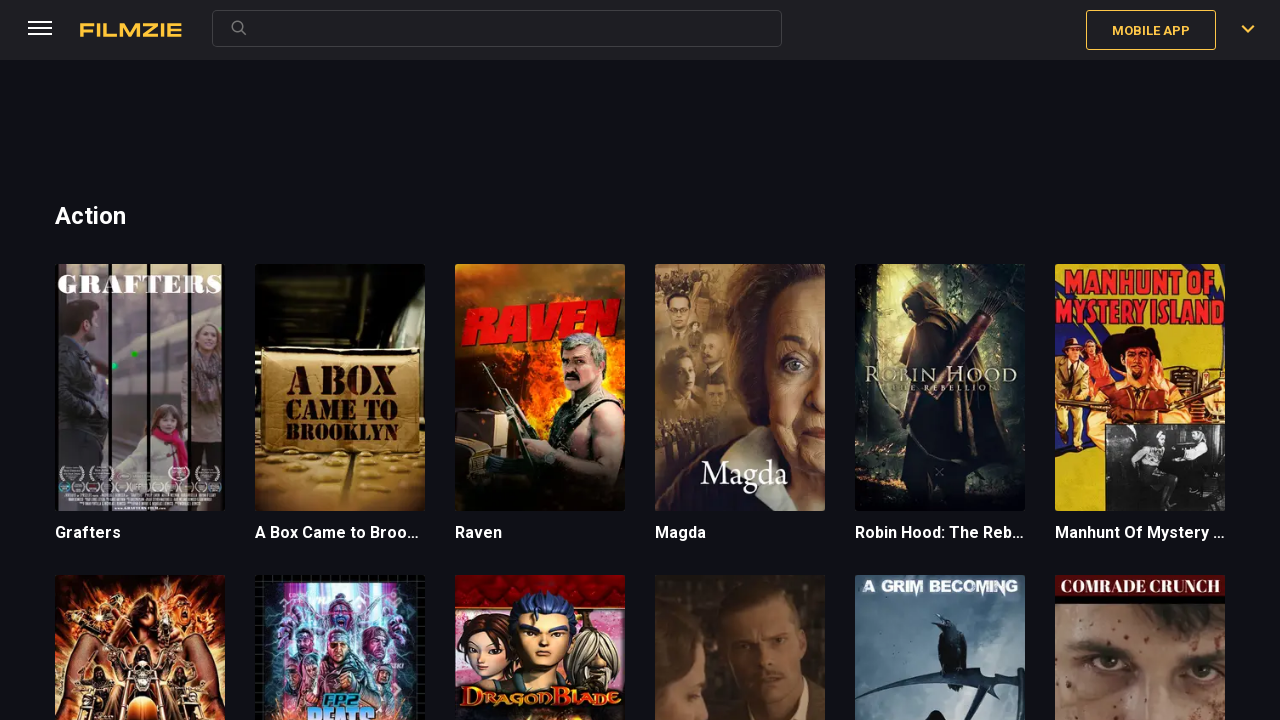

Retrieved current scroll height
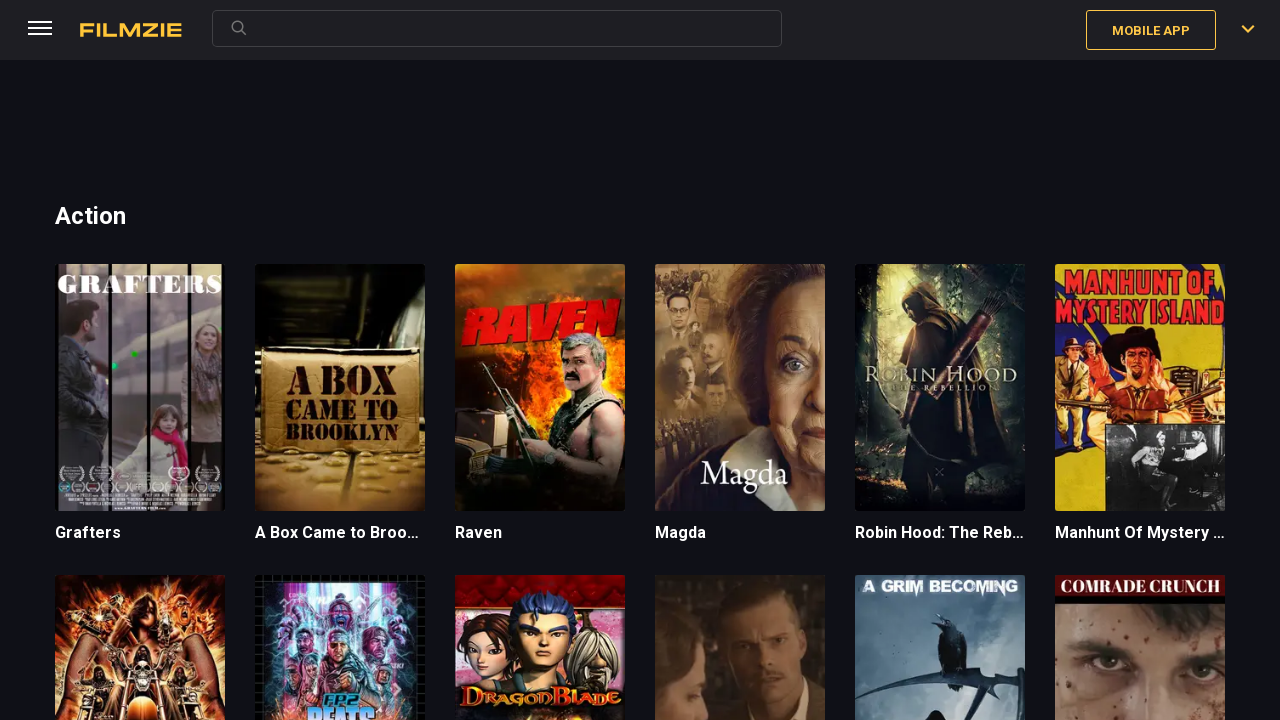

Scrolled to bottom of page
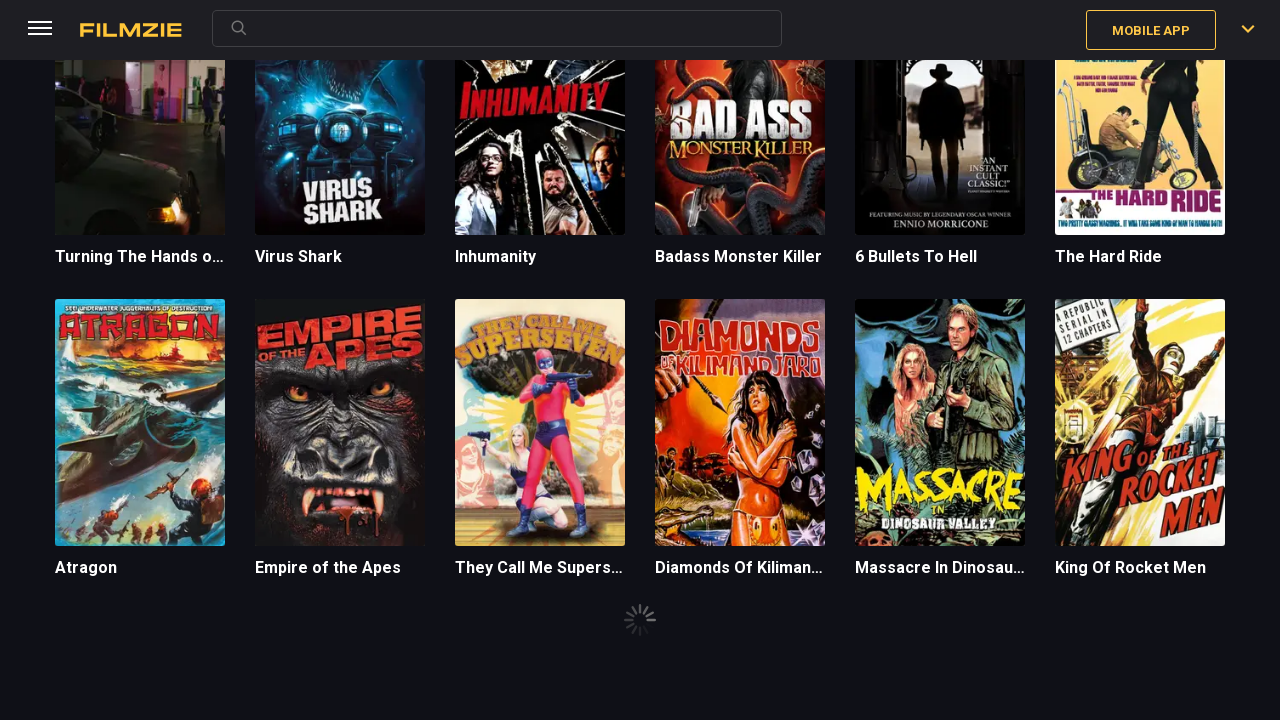

Waited 2 seconds for new content to load
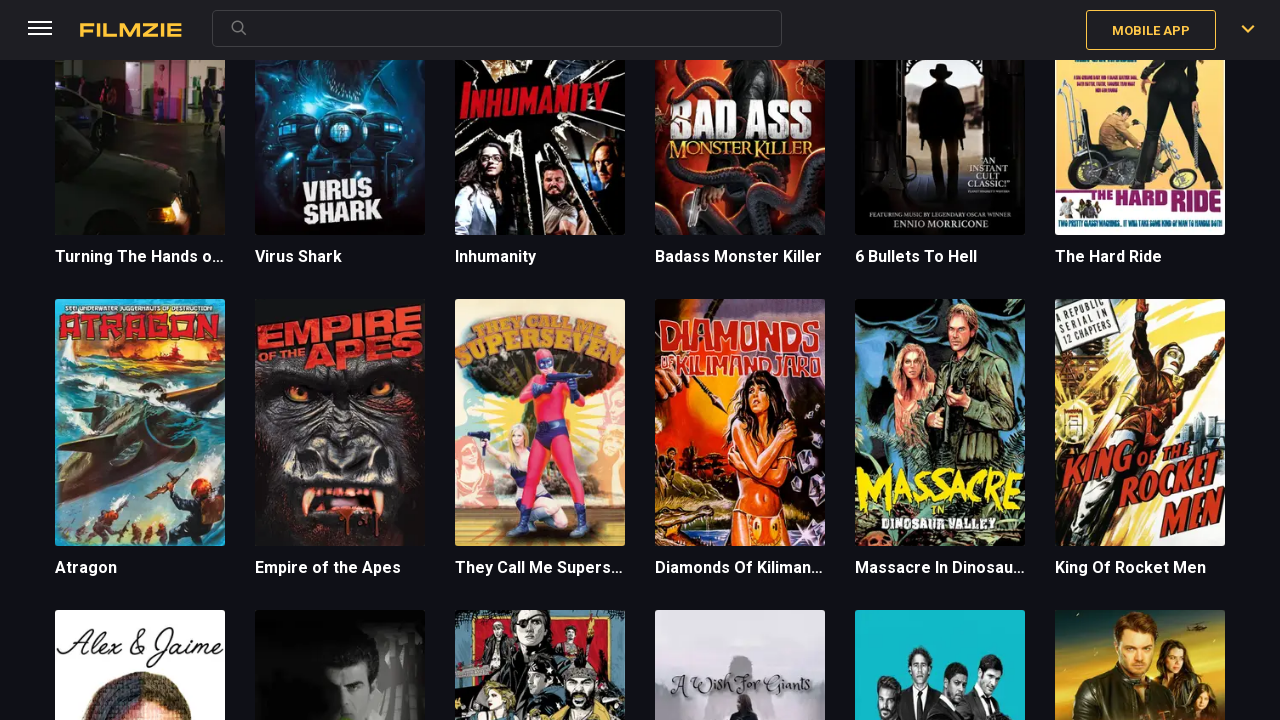

Retrieved new scroll height to check if more content loaded
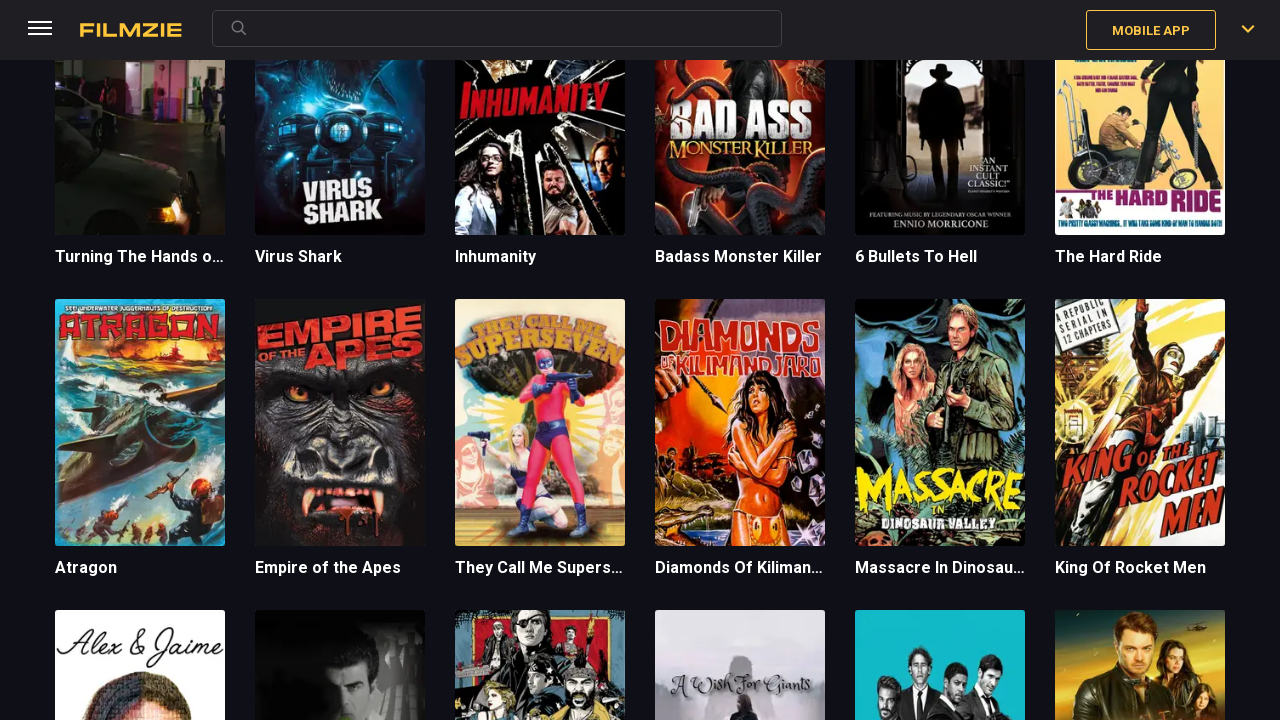

Retrieved current scroll height
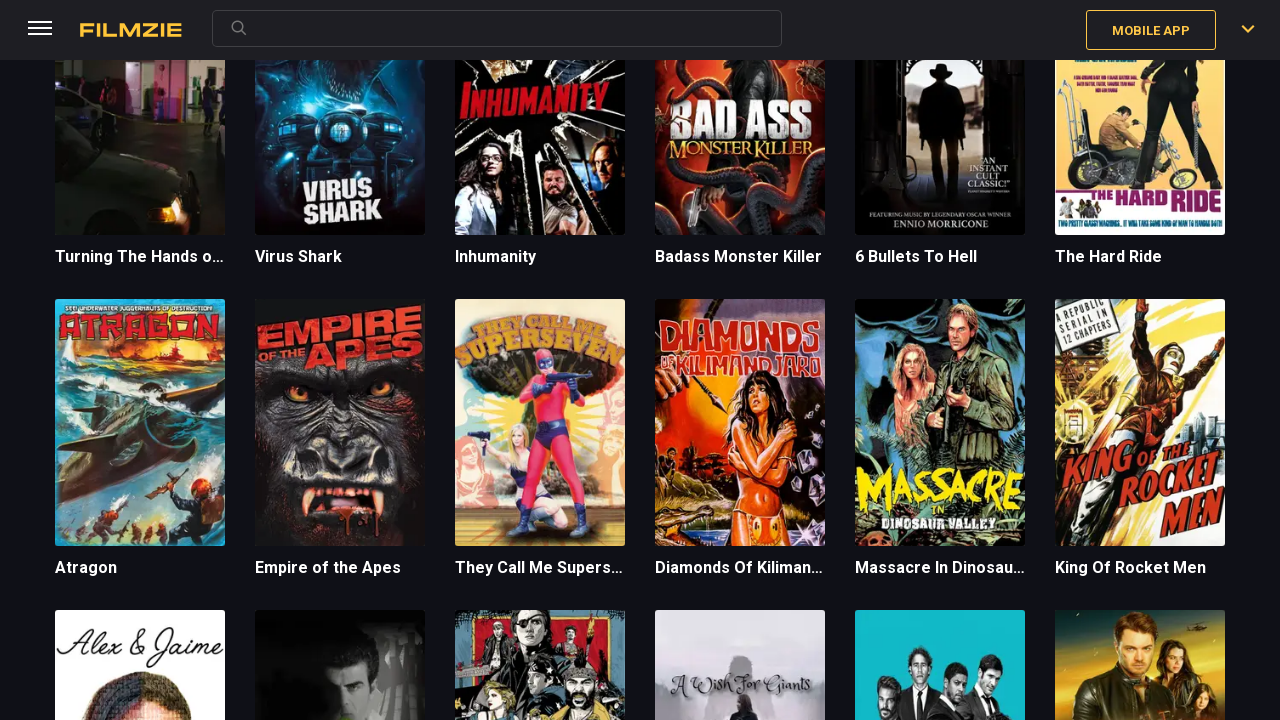

Scrolled to bottom of page
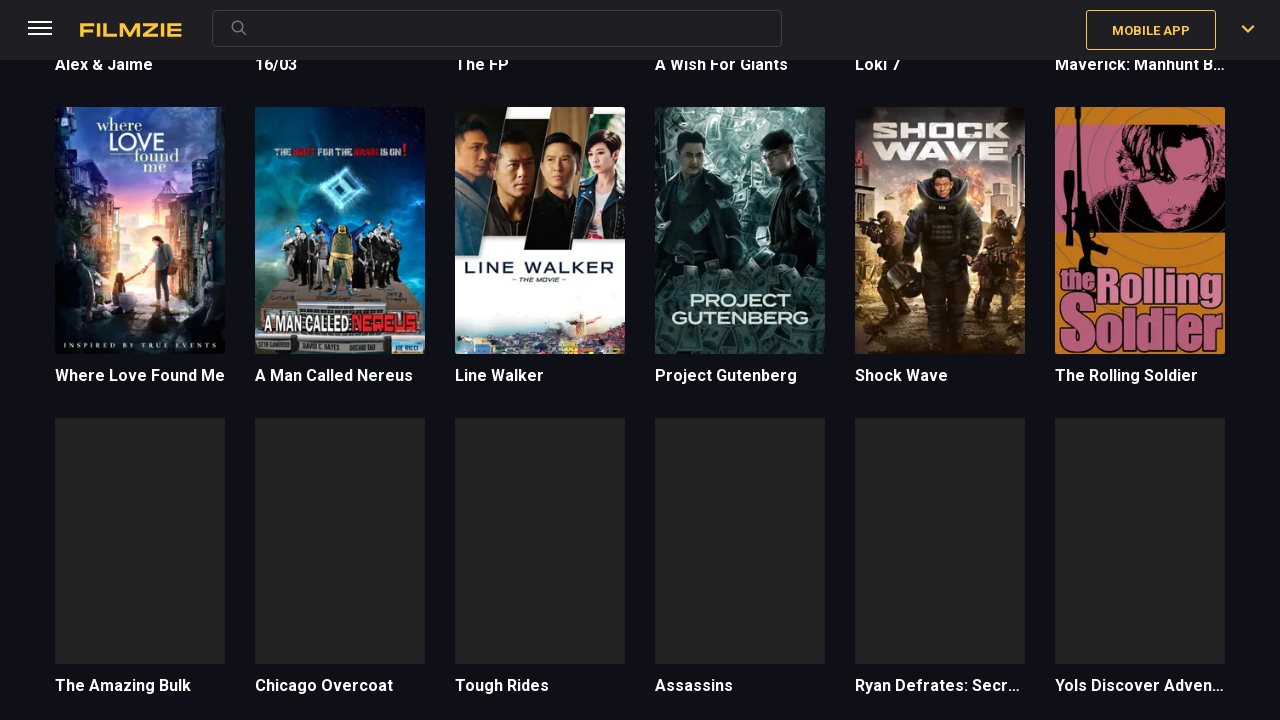

Waited 2 seconds for new content to load
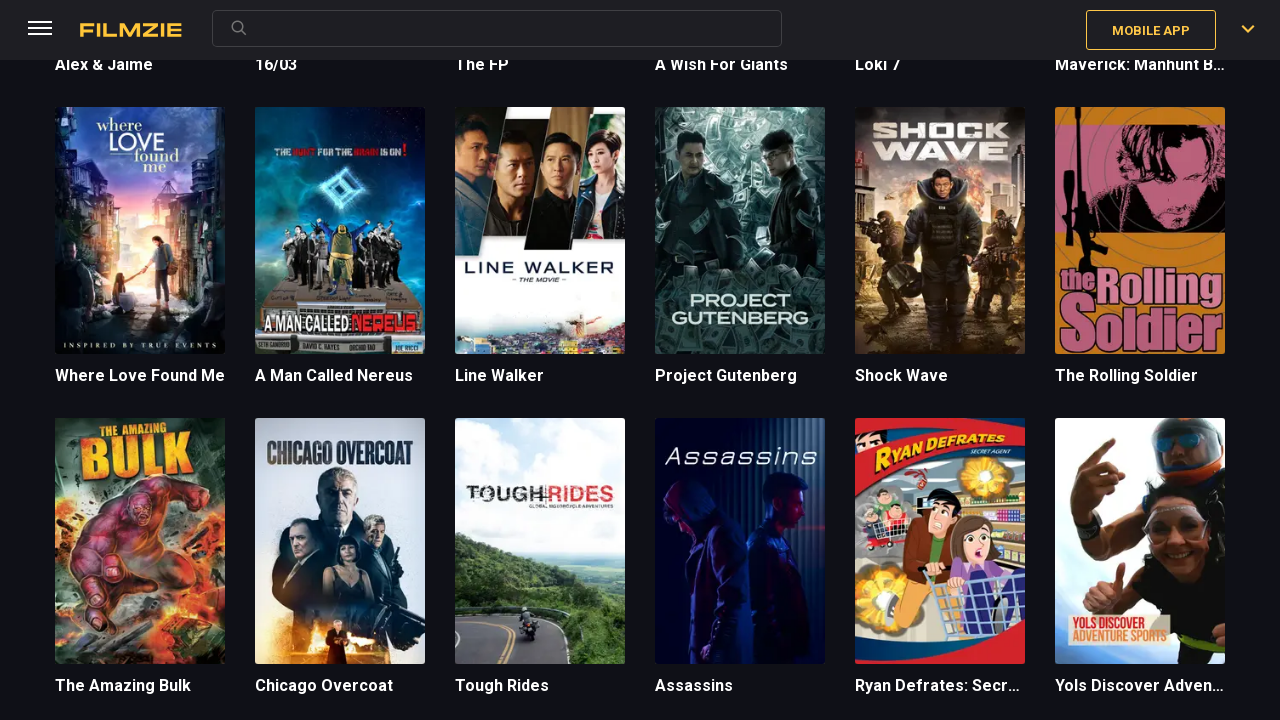

Retrieved new scroll height to check if more content loaded
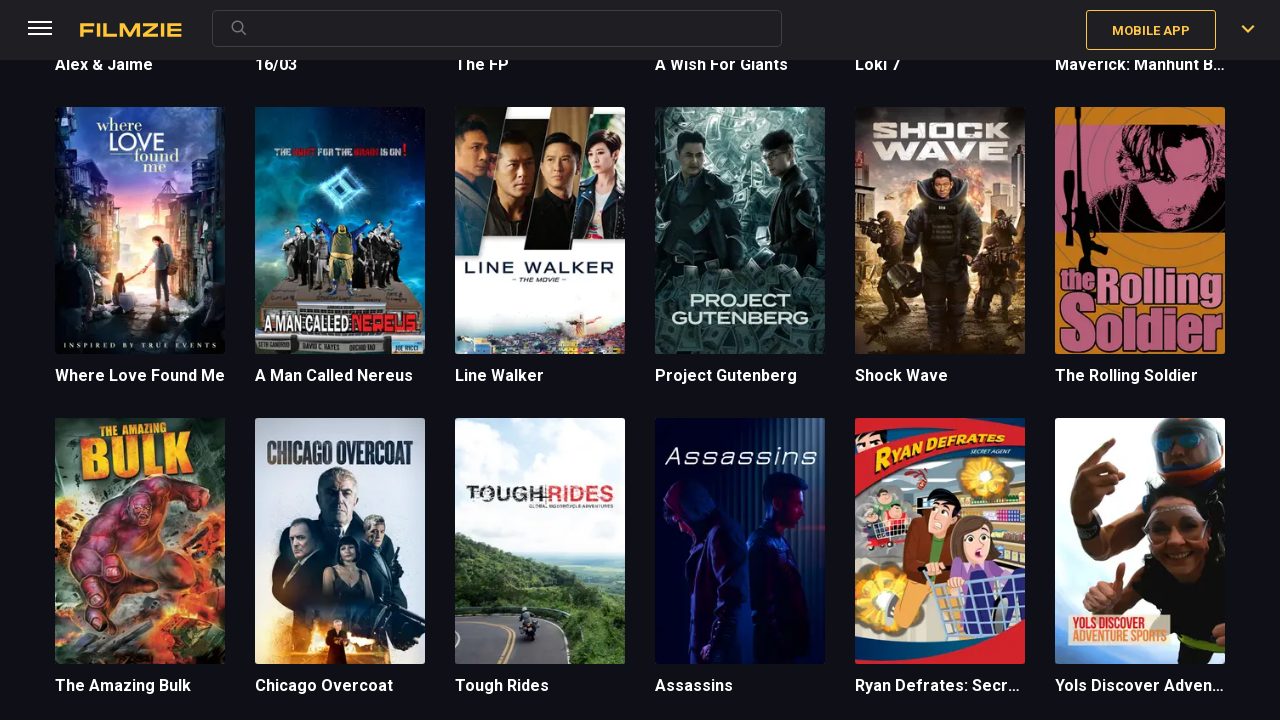

Retrieved current scroll height
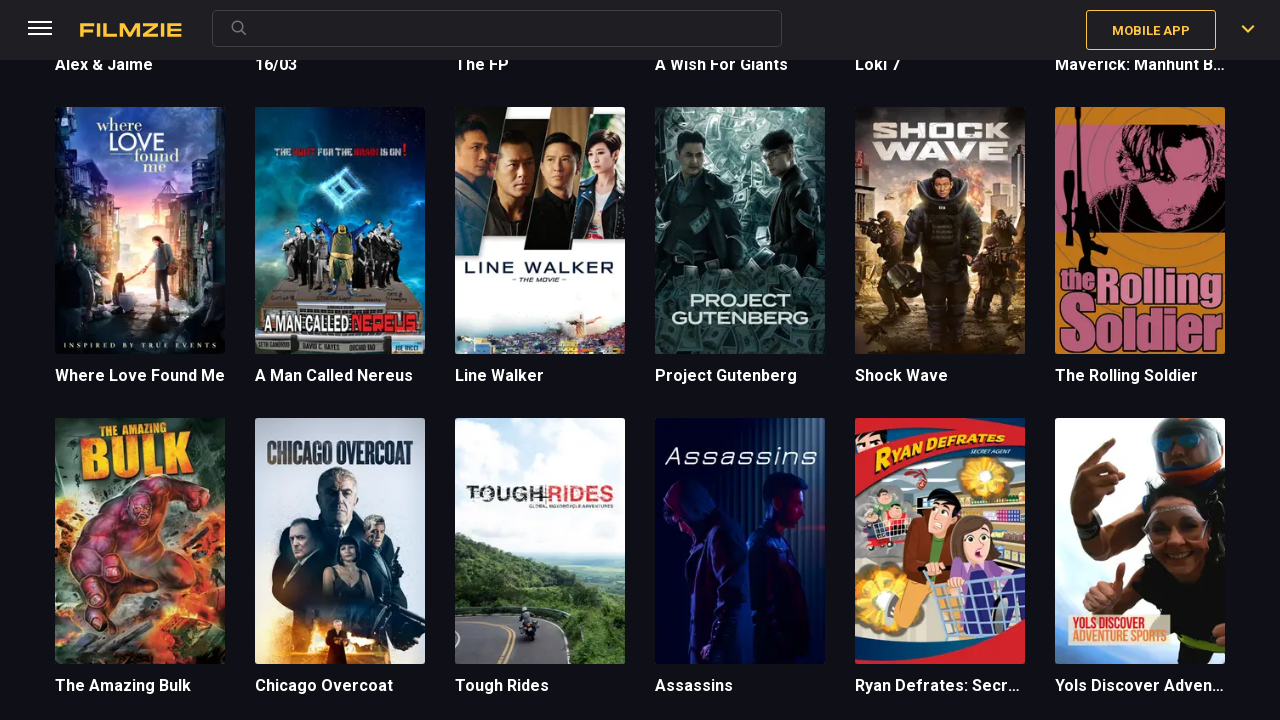

Scrolled to bottom of page
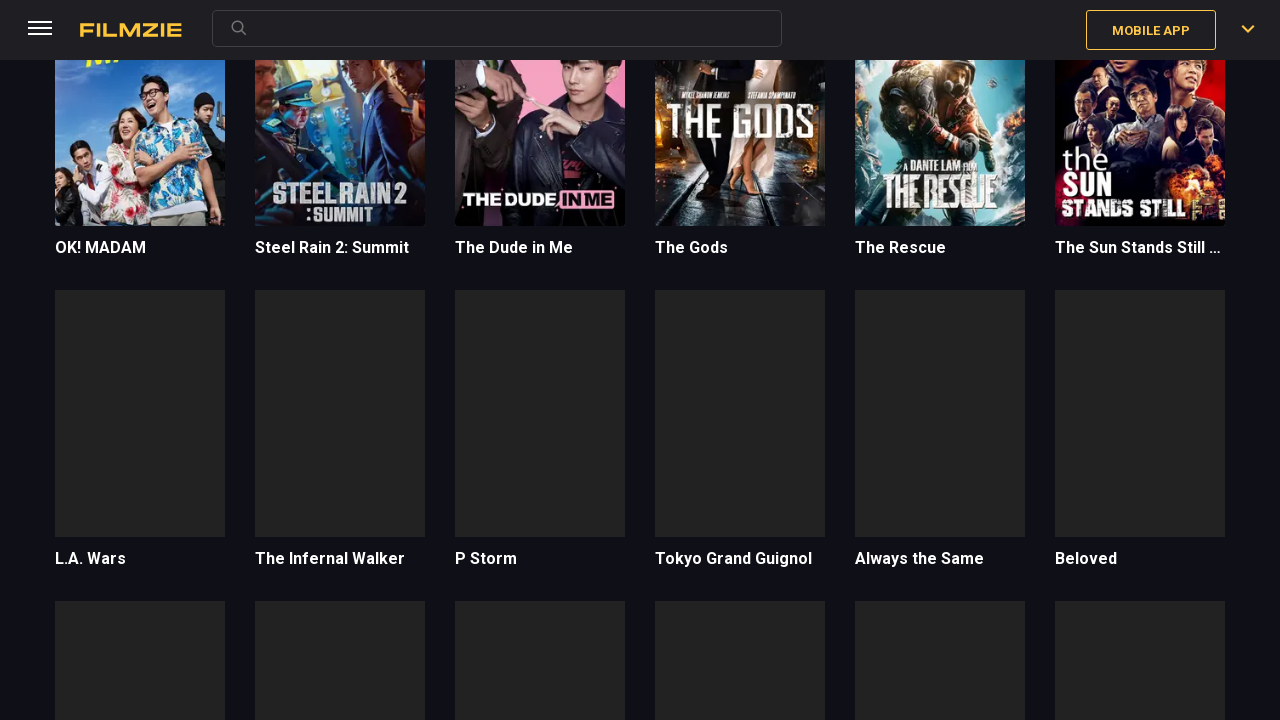

Waited 2 seconds for new content to load
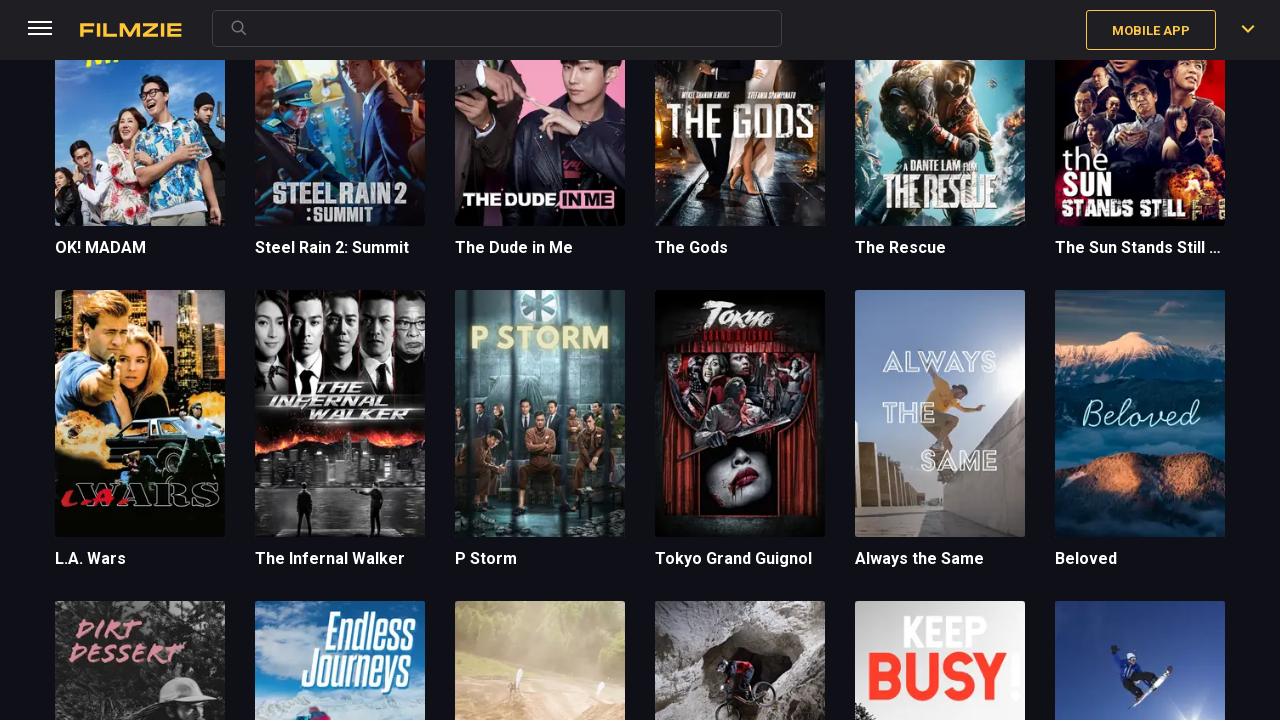

Retrieved new scroll height to check if more content loaded
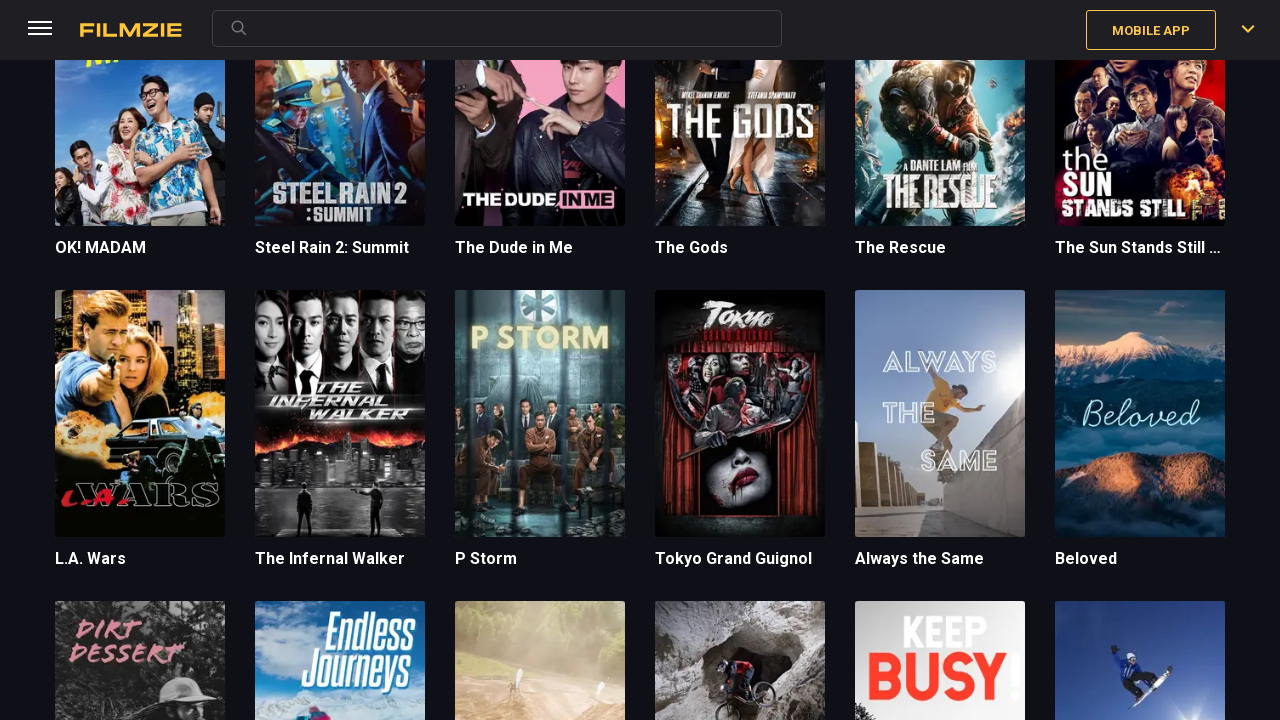

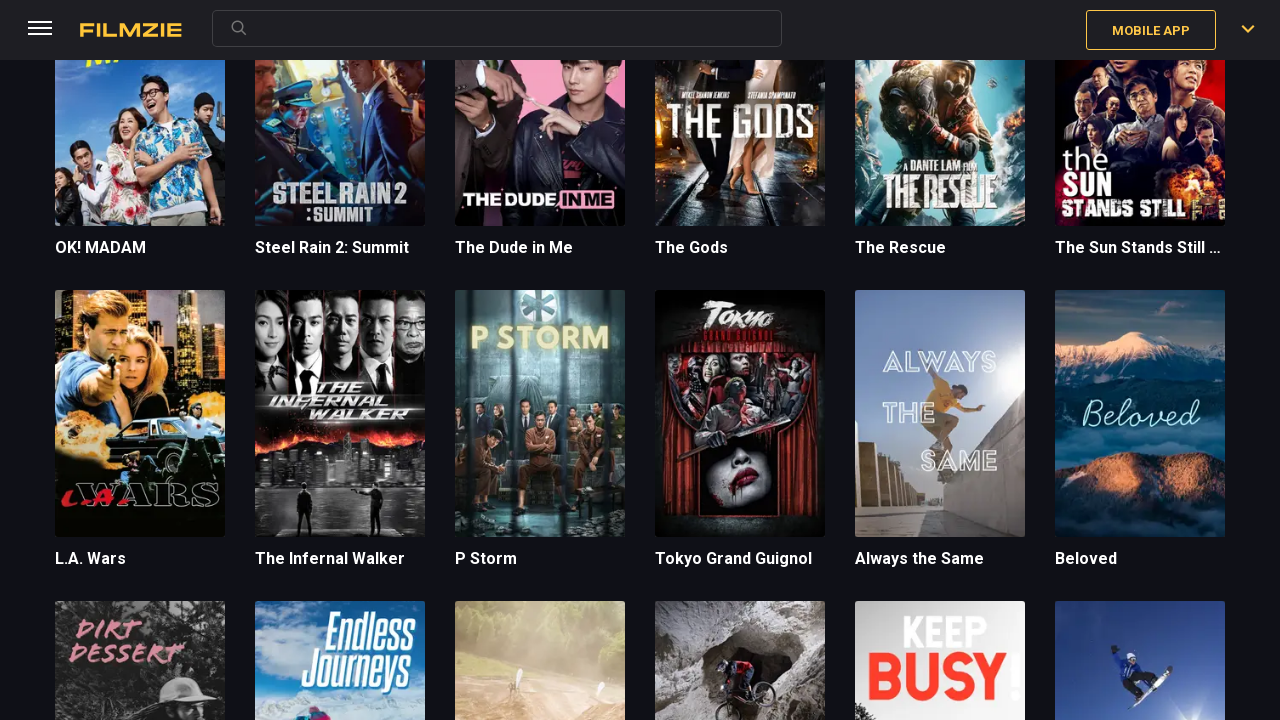